Tests dropdown selection functionality by clicking on a dropdown element and selecting an option using keyboard navigation

Starting URL: https://leafground.com/select.xhtml

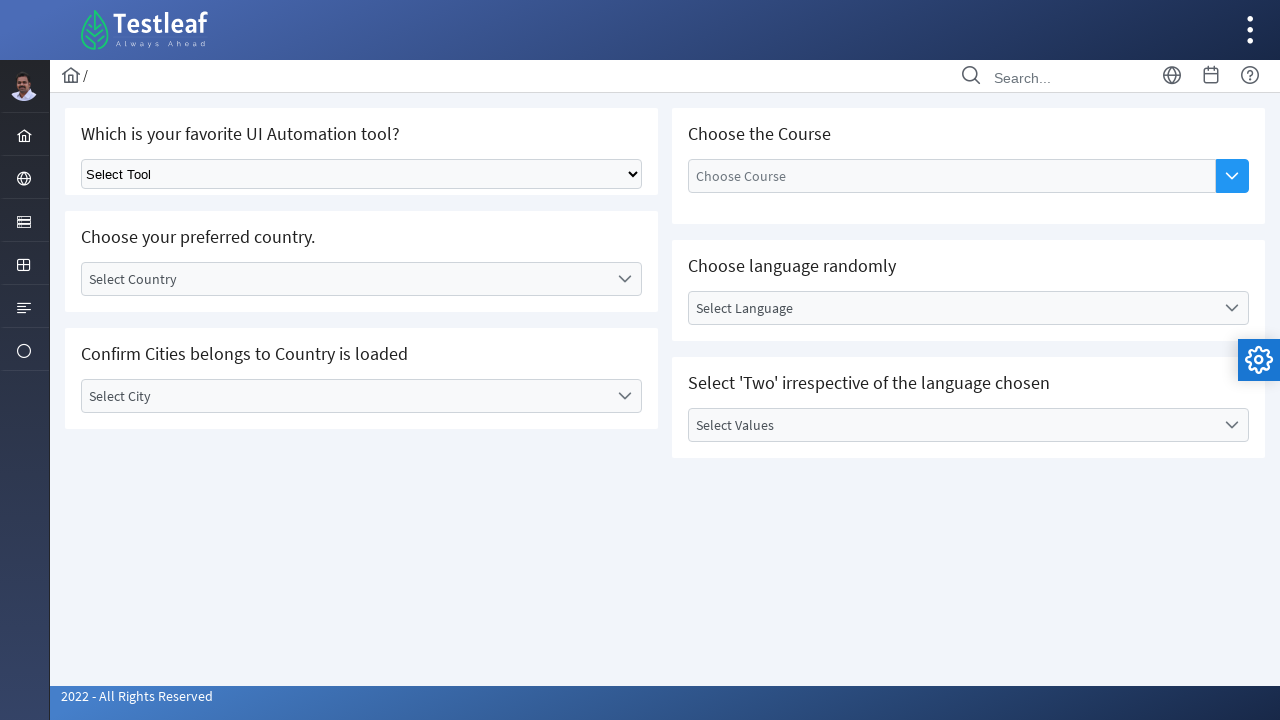

Clicked on dropdown element to open it at (362, 174) on xpath=//*[@id='j_idt87']/div/div[1]/div[1]/div/div/select
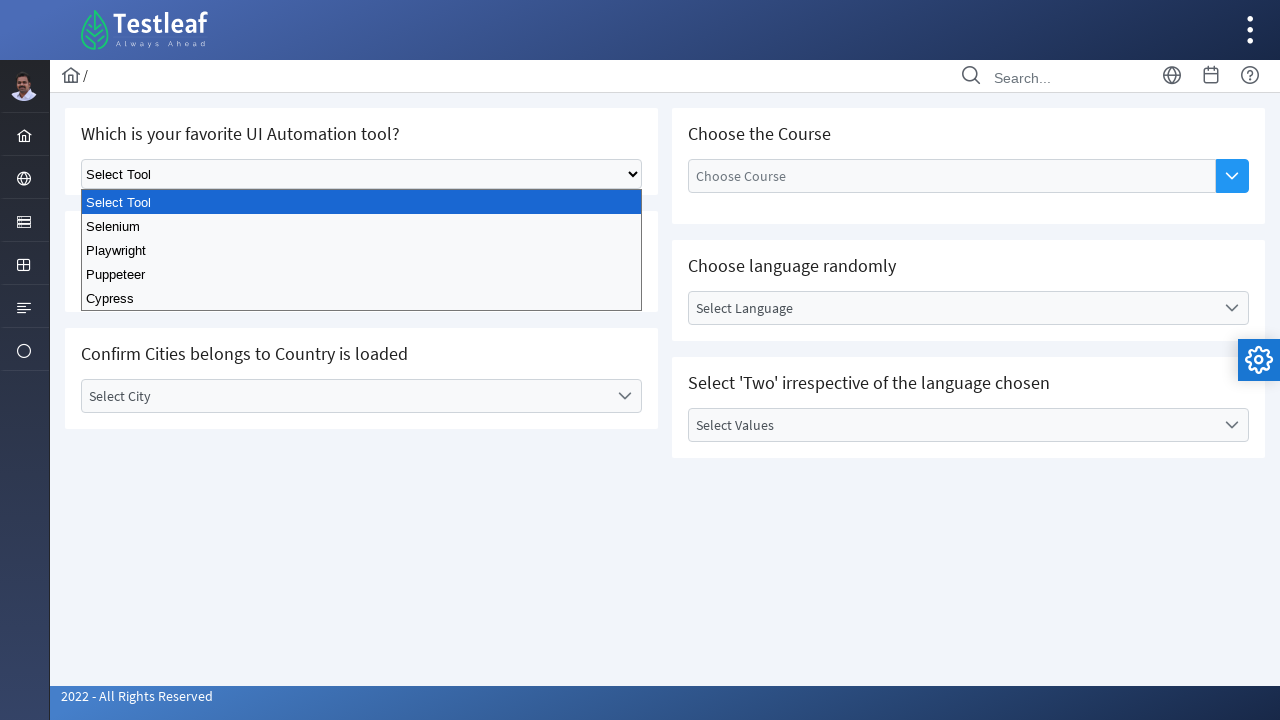

Pressed ArrowDown key to navigate to next dropdown option
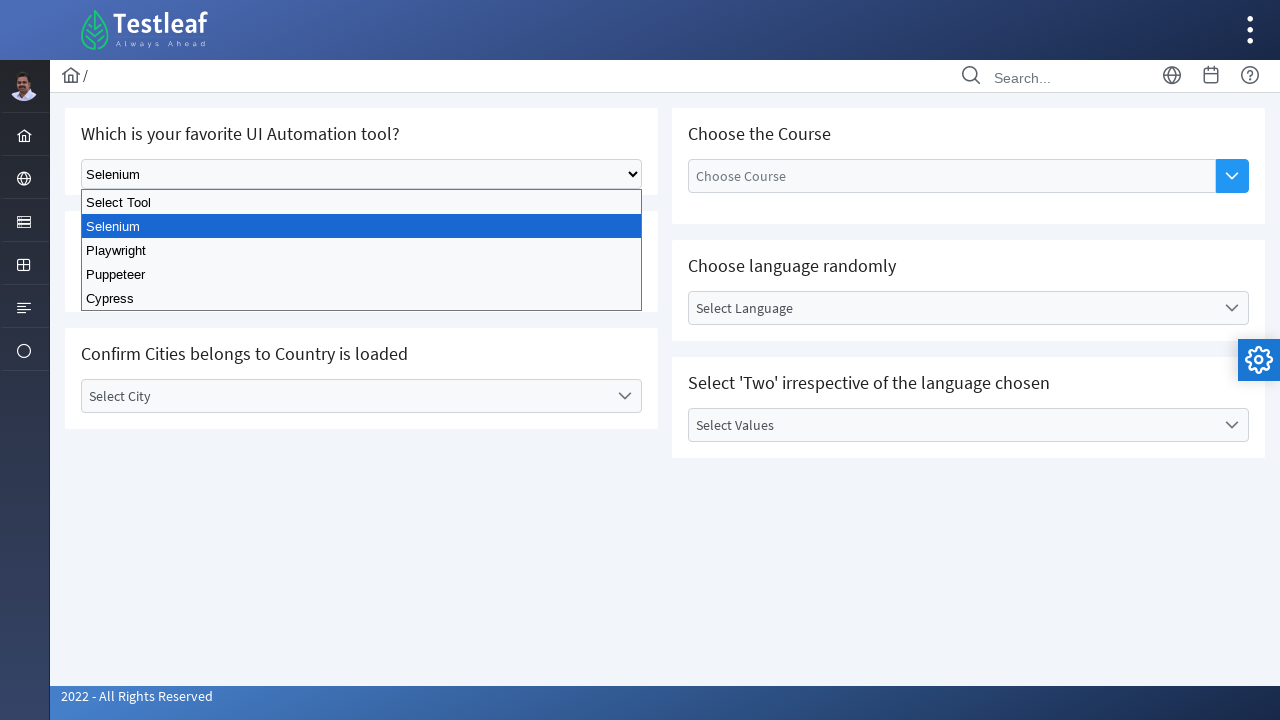

Pressed Enter key to select the dropdown option
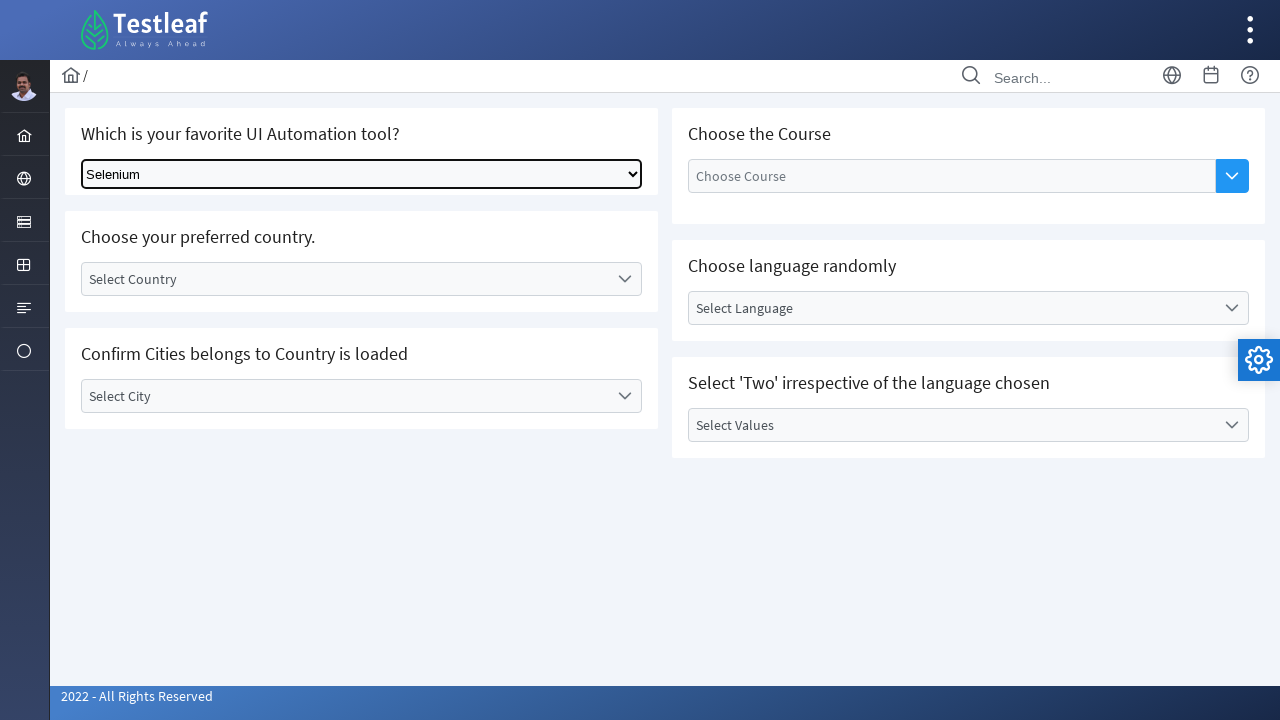

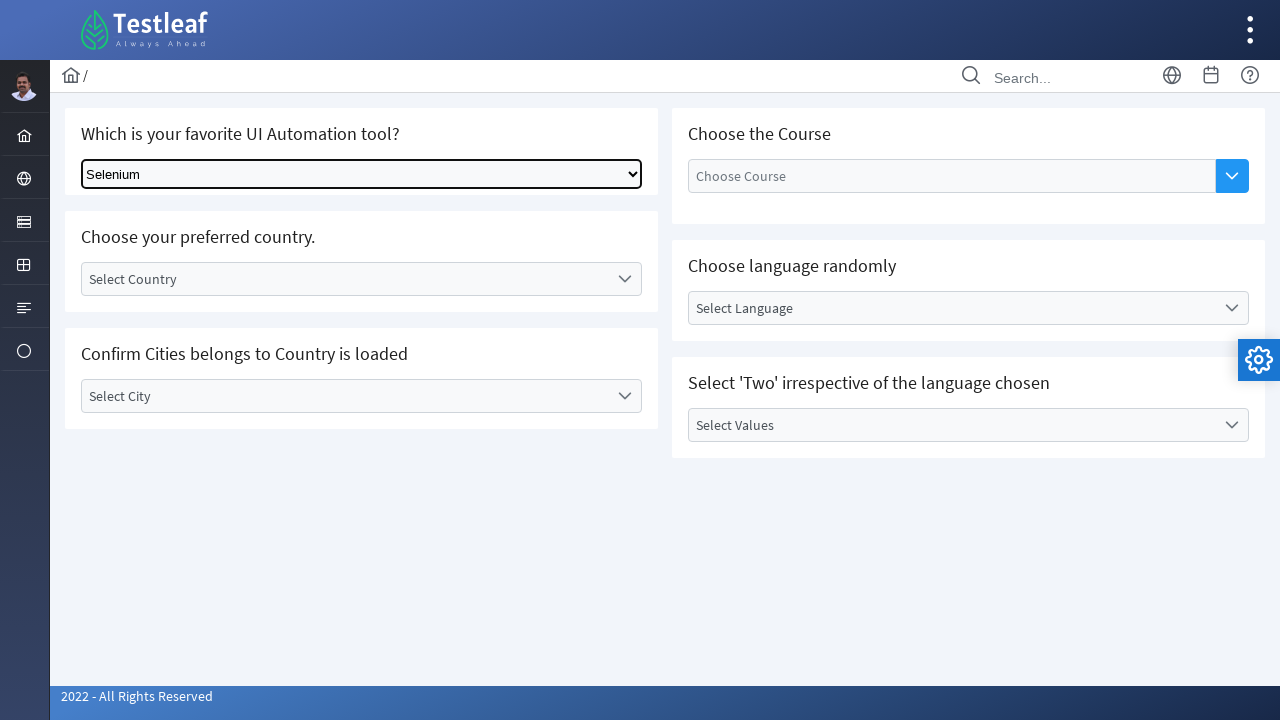